Tests drag and drop functionality by dragging an element and dropping it onto a target area

Starting URL: https://jqueryui.com/resources/demos/droppable/default.html

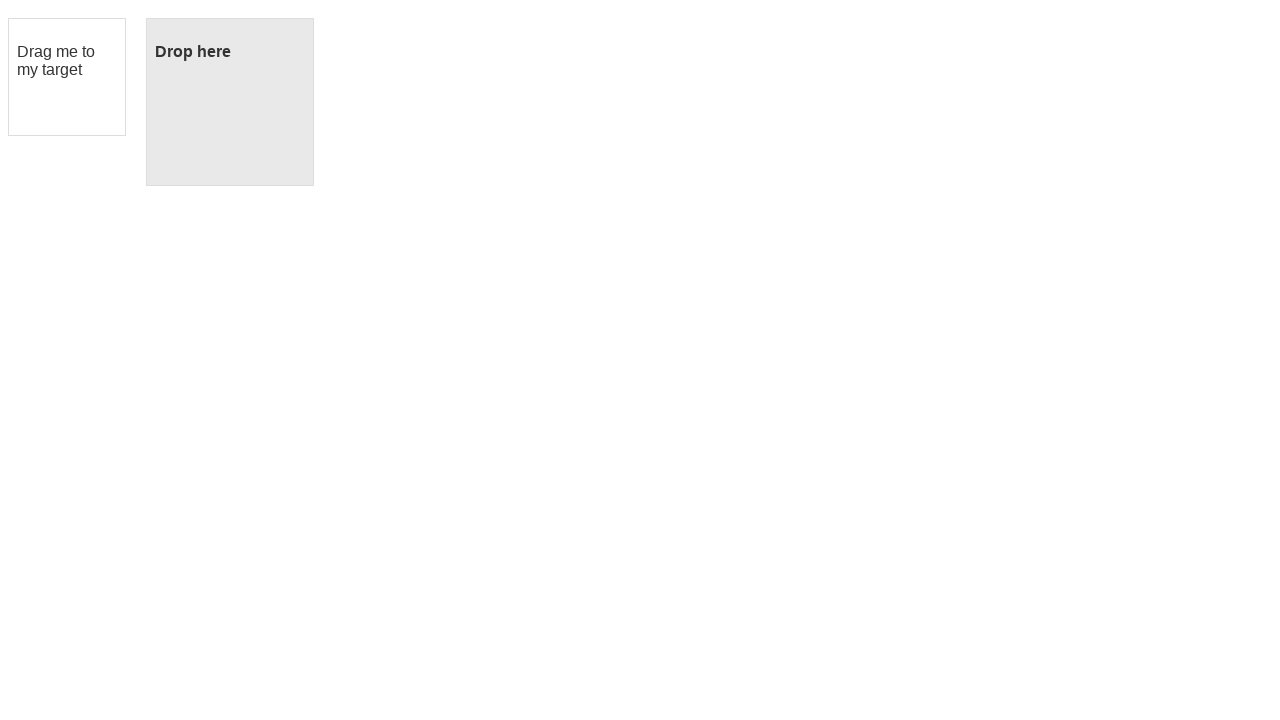

Waited for draggable element to be visible
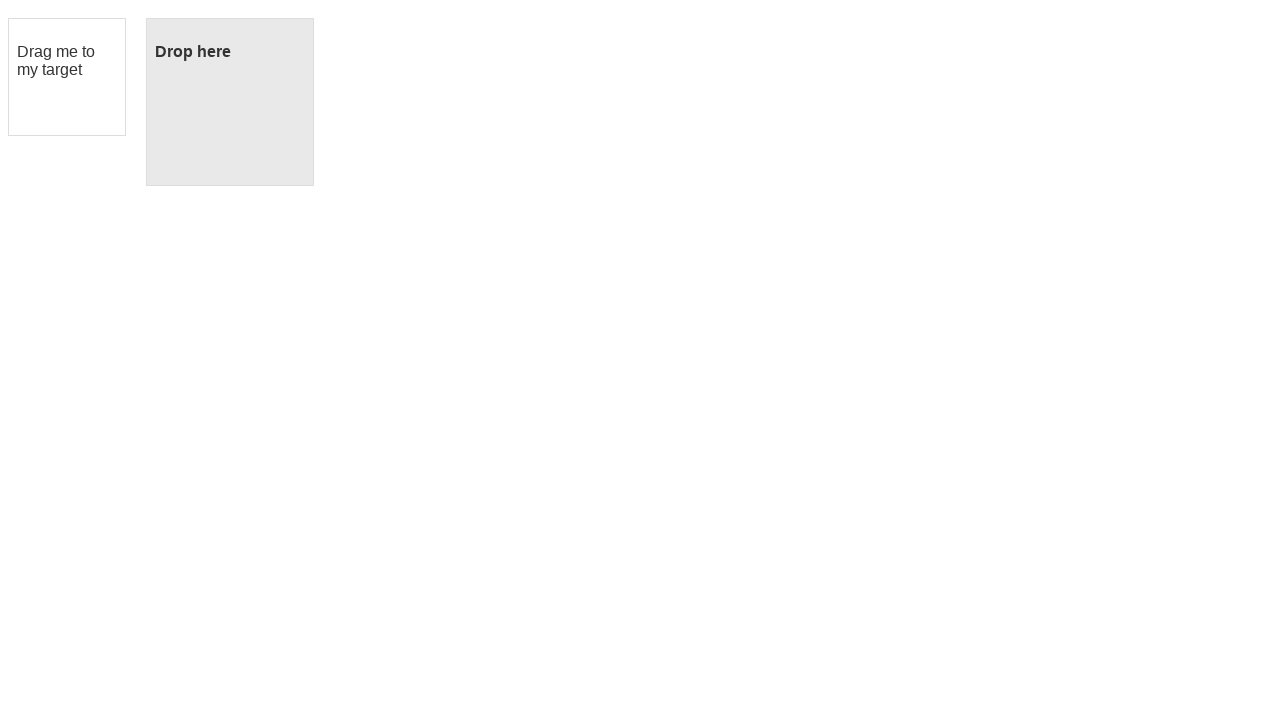

Waited for droppable element to be visible
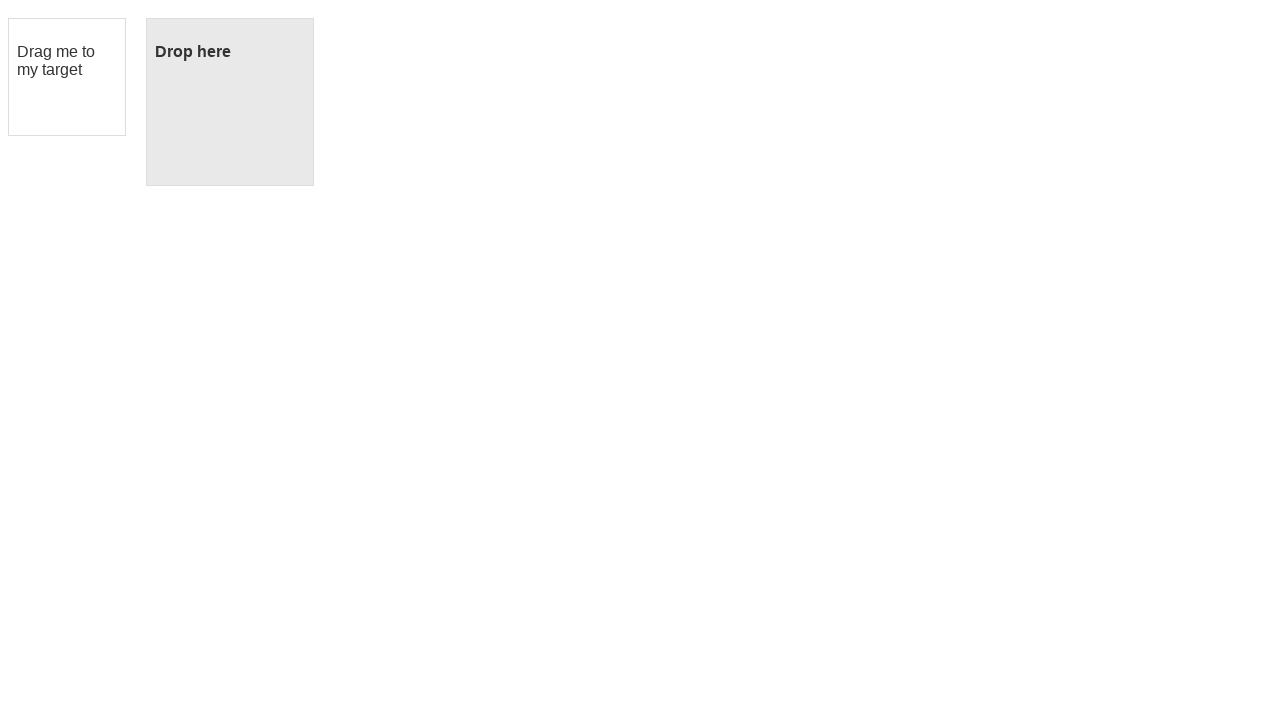

Located draggable and droppable elements
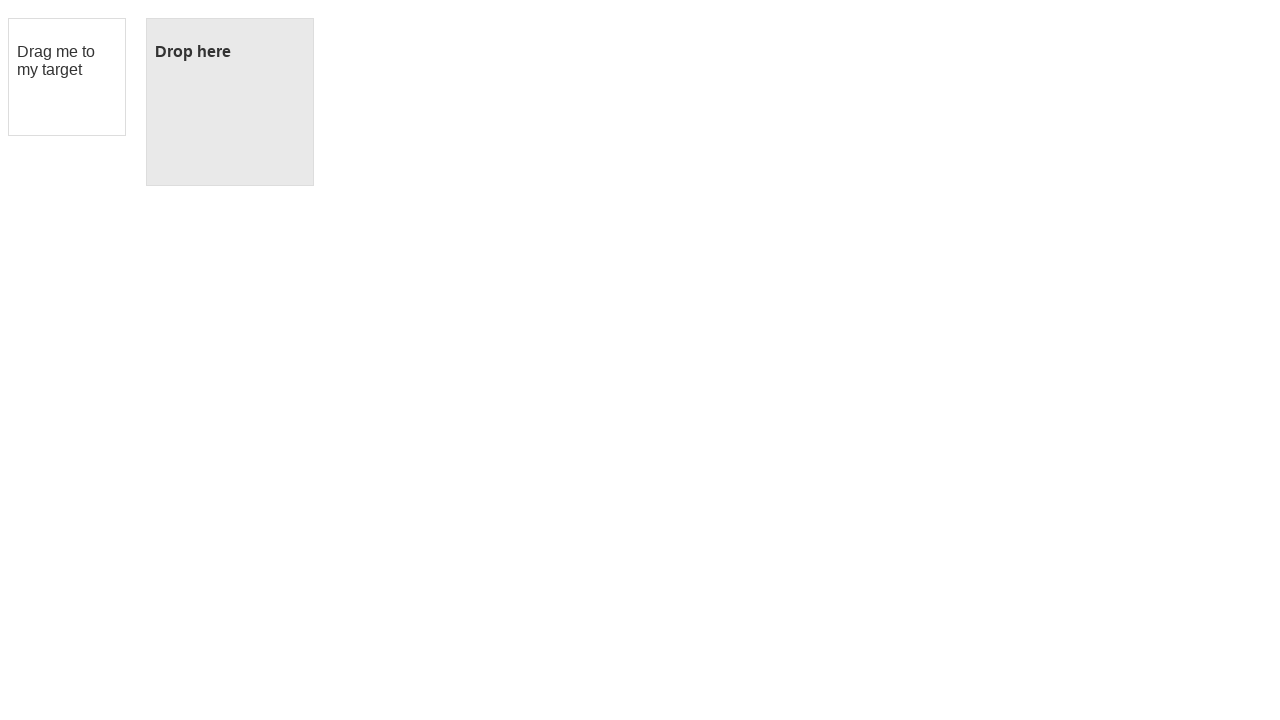

Dragged element and dropped it onto target area at (230, 102)
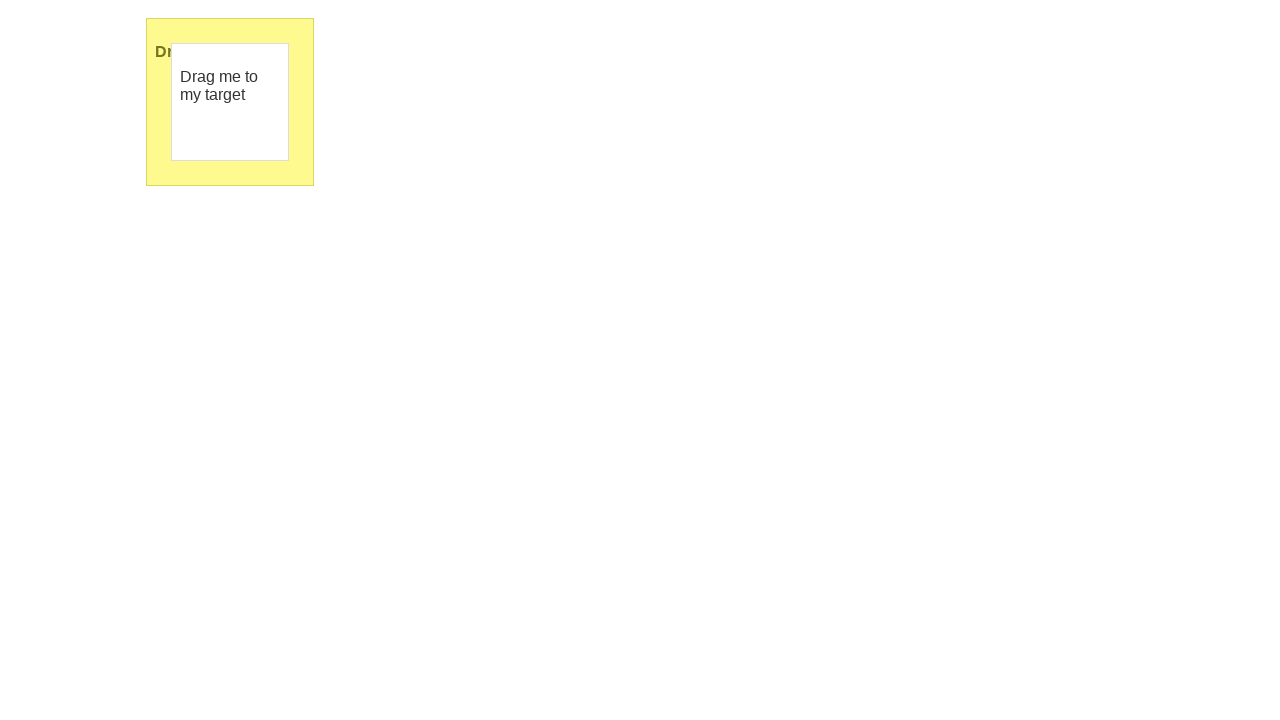

Verified drop was successful by confirming droppable text element appeared
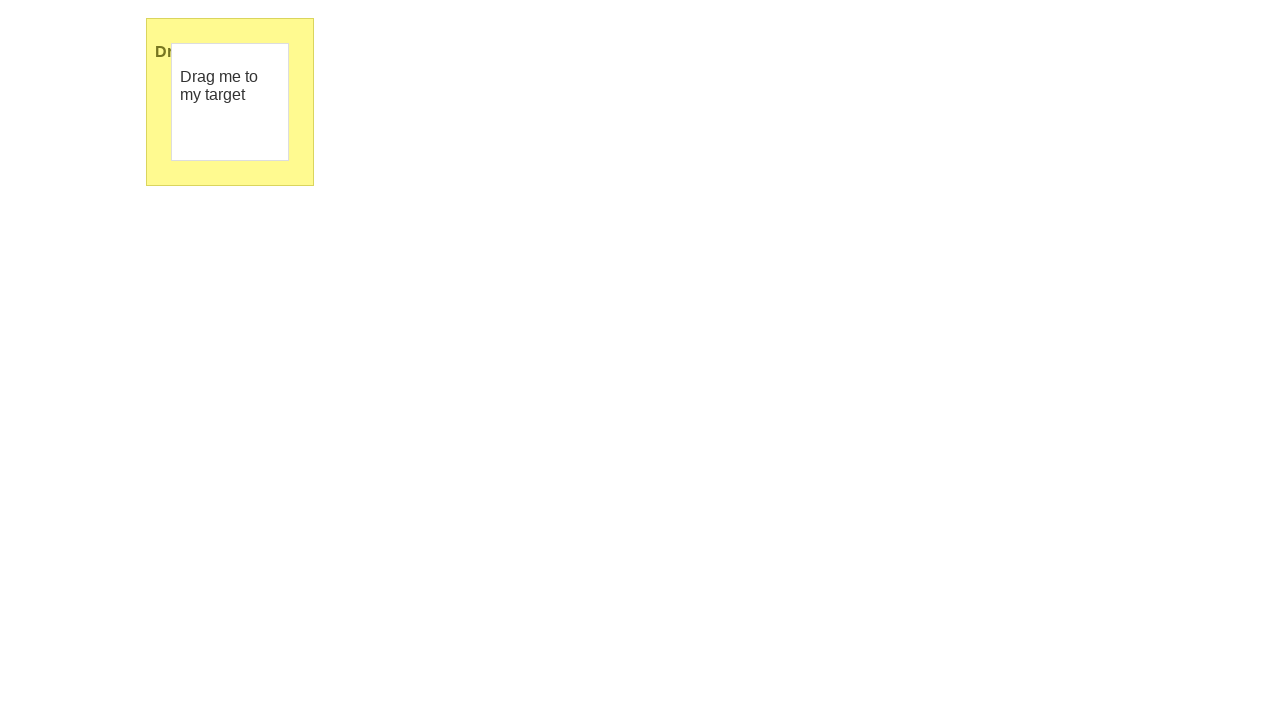

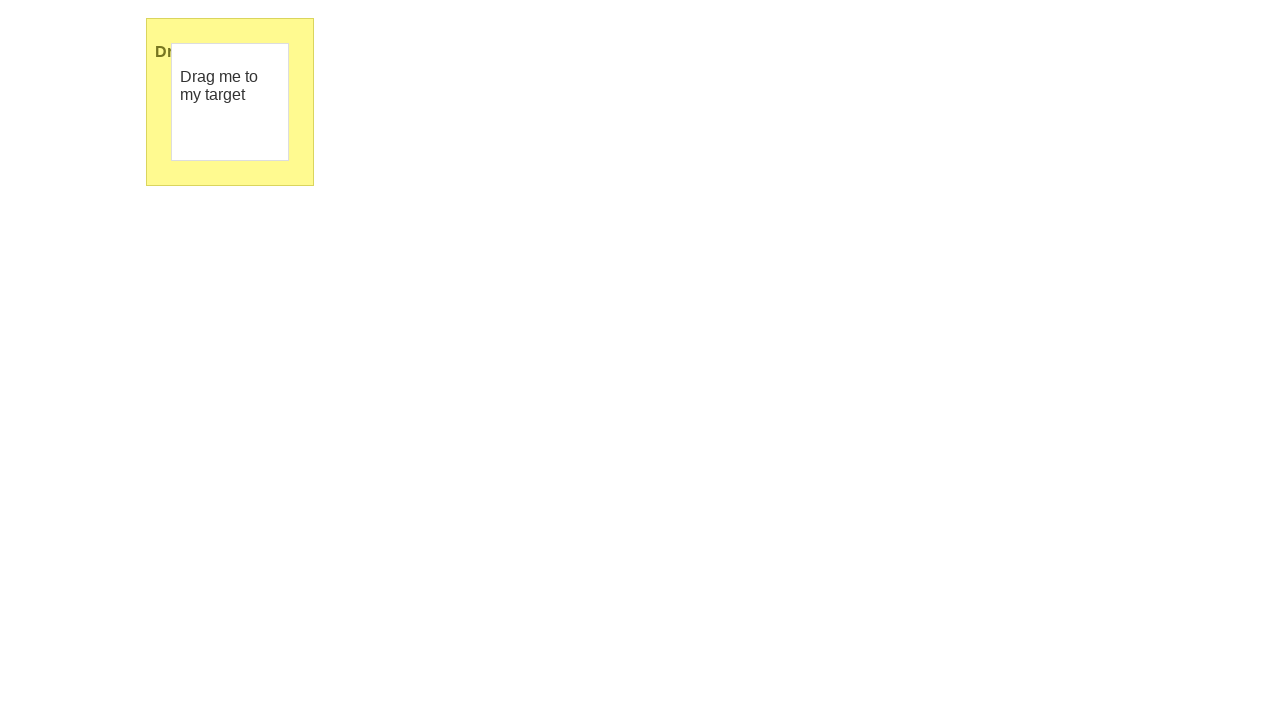